Tests handling of different JavaScript alert types - simple alert, confirmation alert, and prompt alert - by triggering each and interacting with them appropriately

Starting URL: https://syntaxprojects.com/javascript-alert-box-demo.php

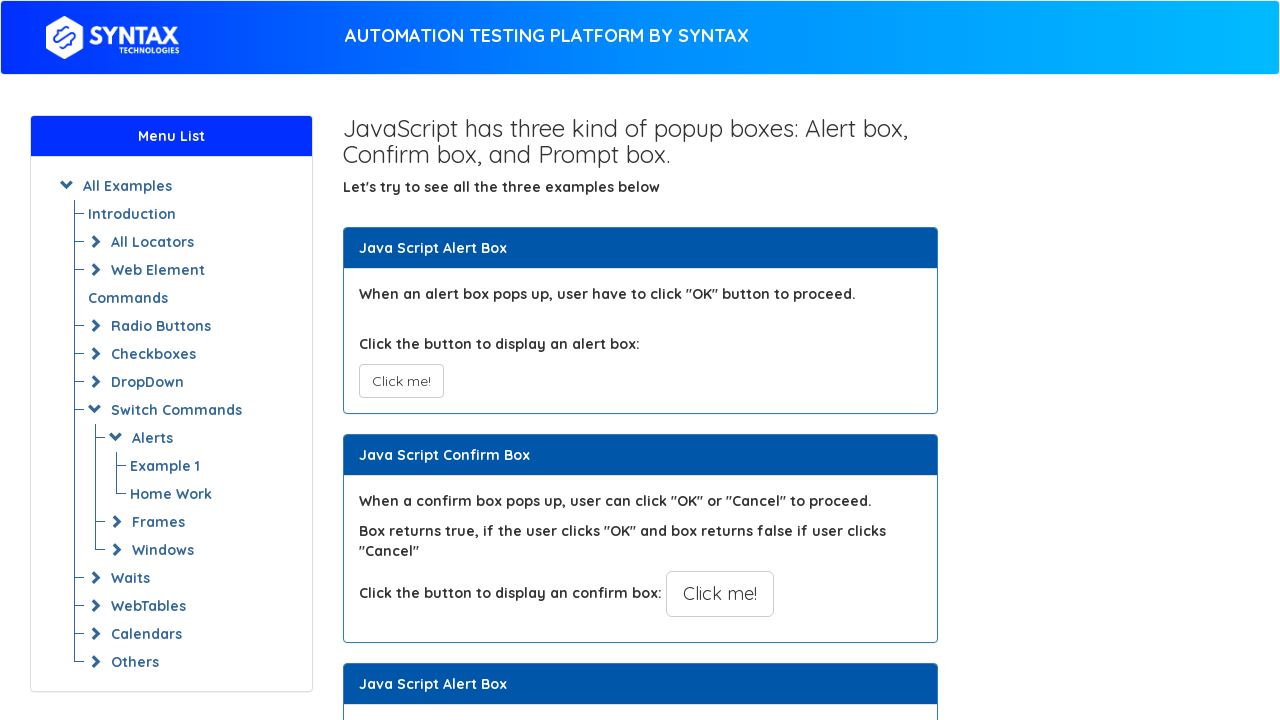

Clicked button to trigger simple alert at (401, 381) on xpath=//button[@onclick='myAlertFunction()']
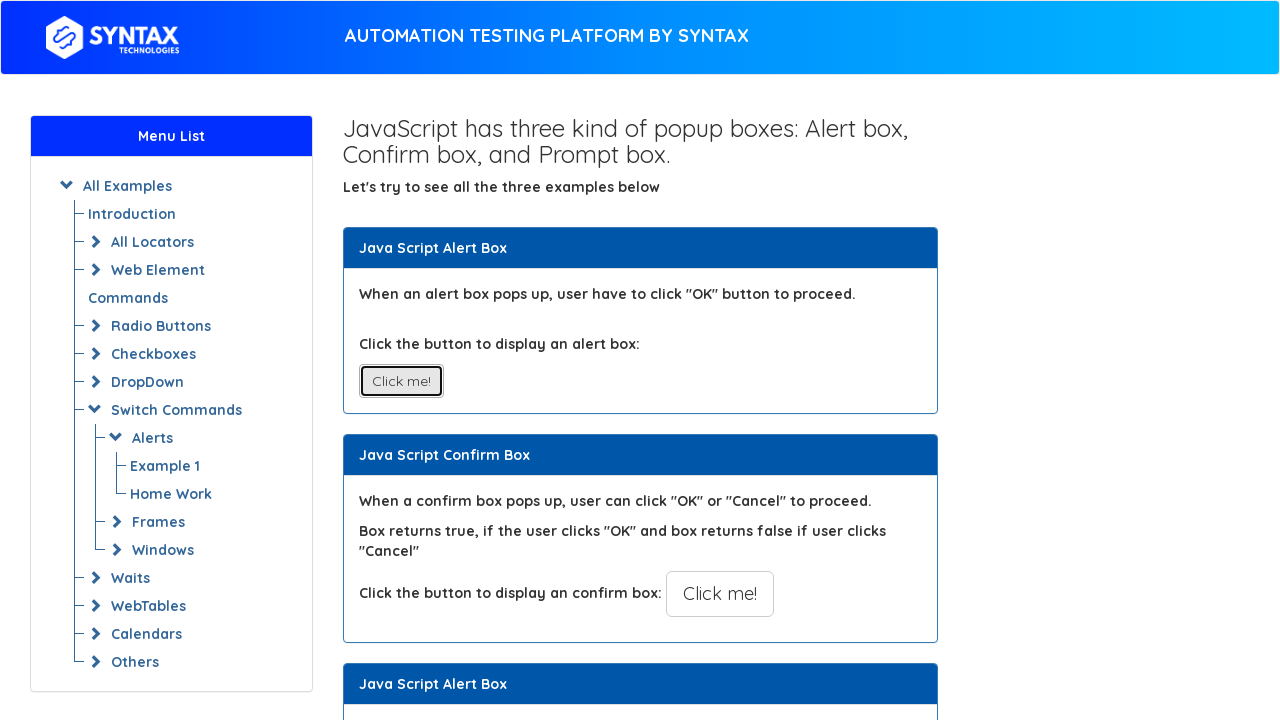

Set up dialog handler to accept simple alert
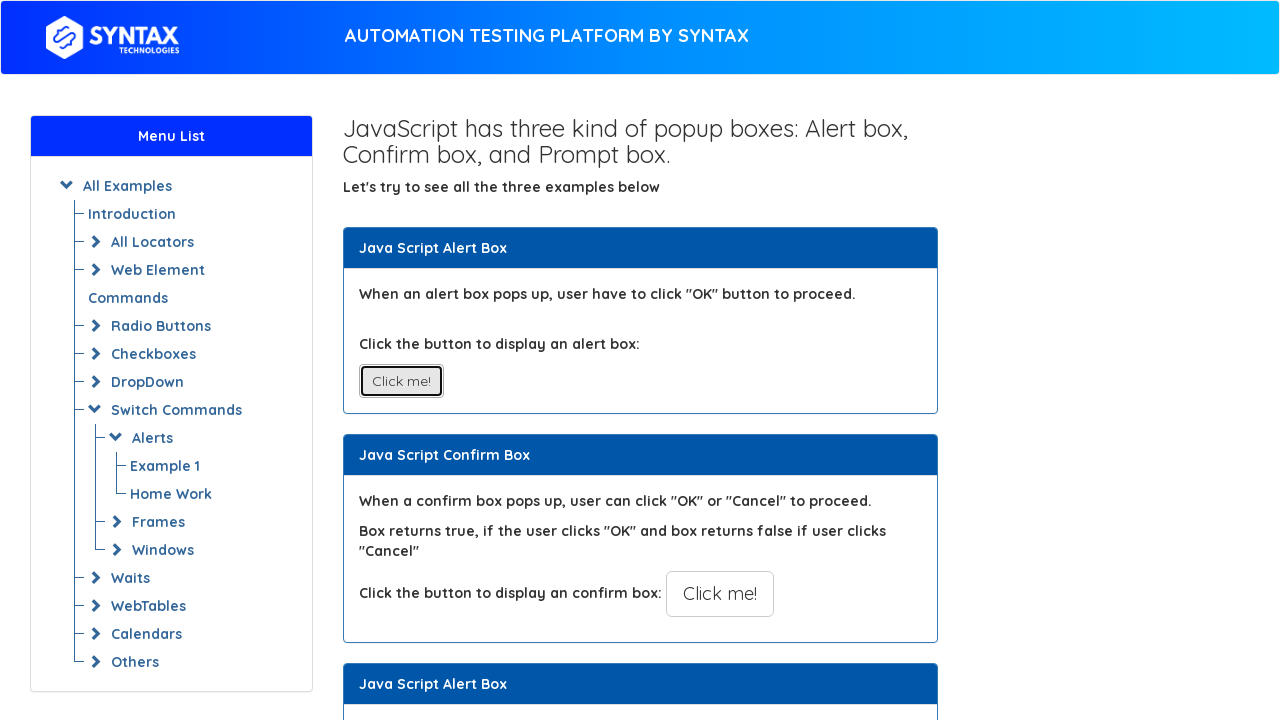

Clicked button to trigger confirmation alert at (720, 594) on xpath=//button[@onclick='myConfirmFunction()']
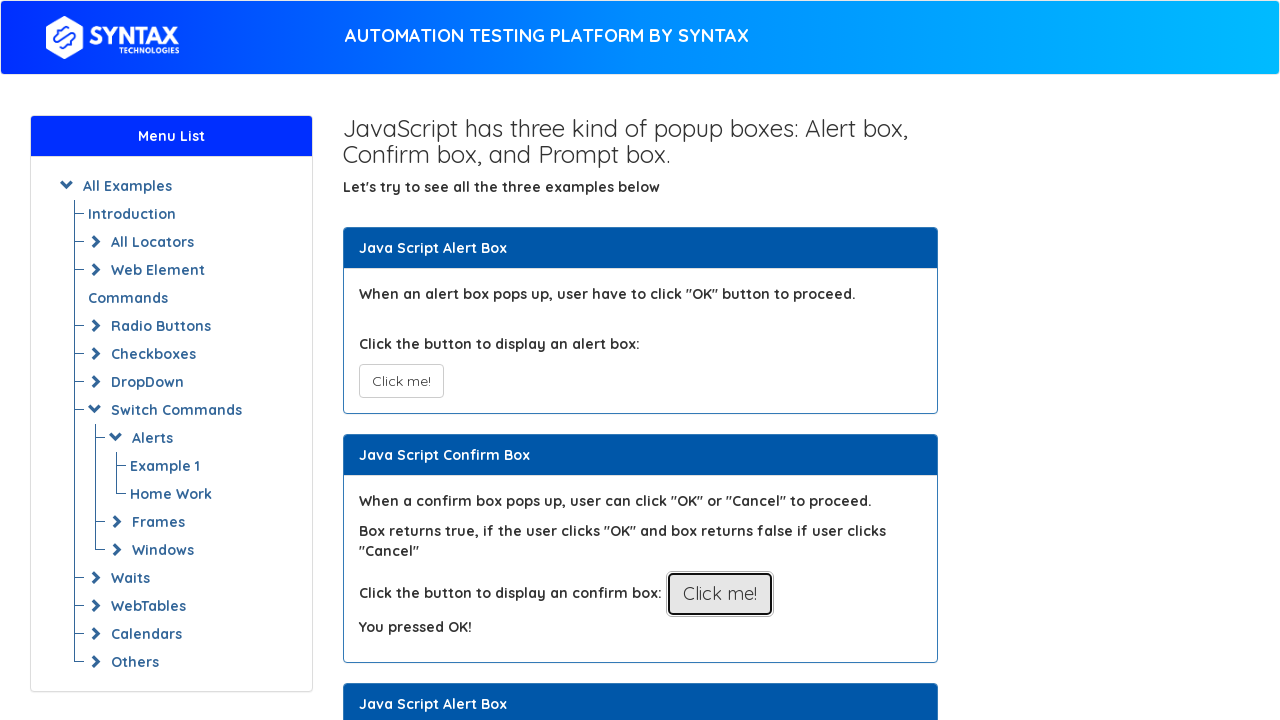

Set up dialog handler to dismiss confirmation alert
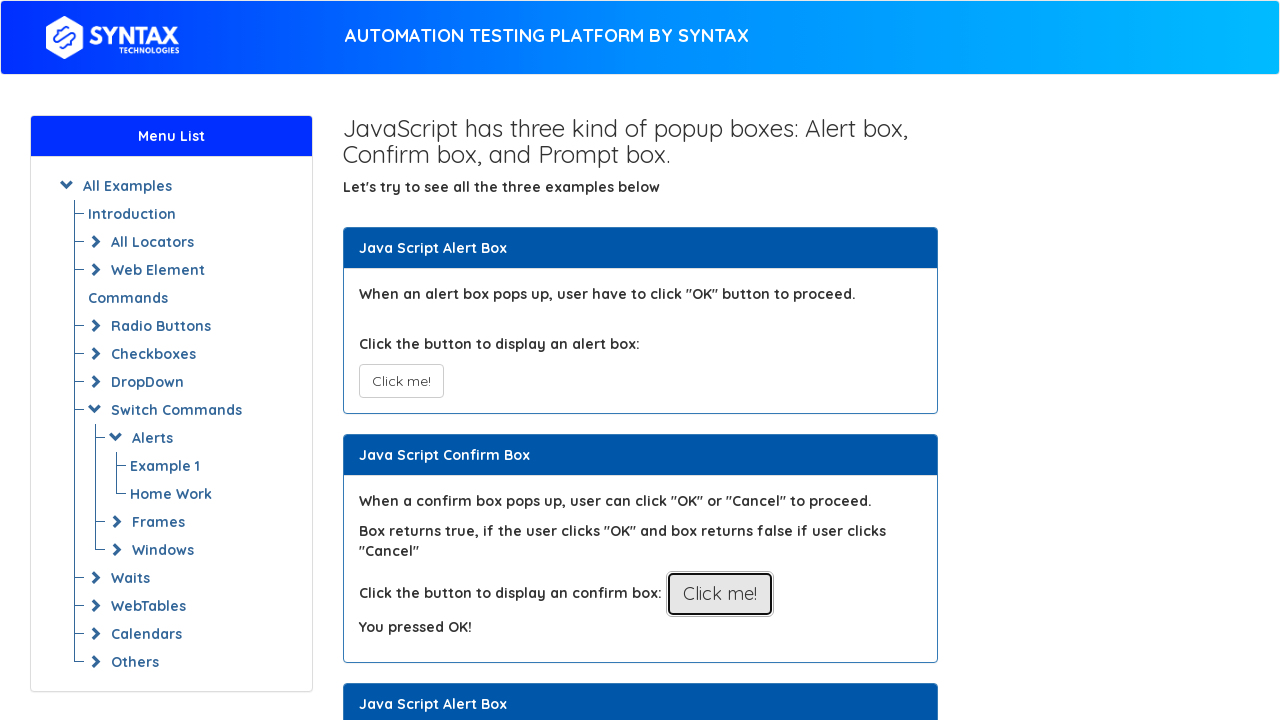

Clicked button to trigger prompt alert at (714, 360) on xpath=//button[@onclick='myPromptFunction()']
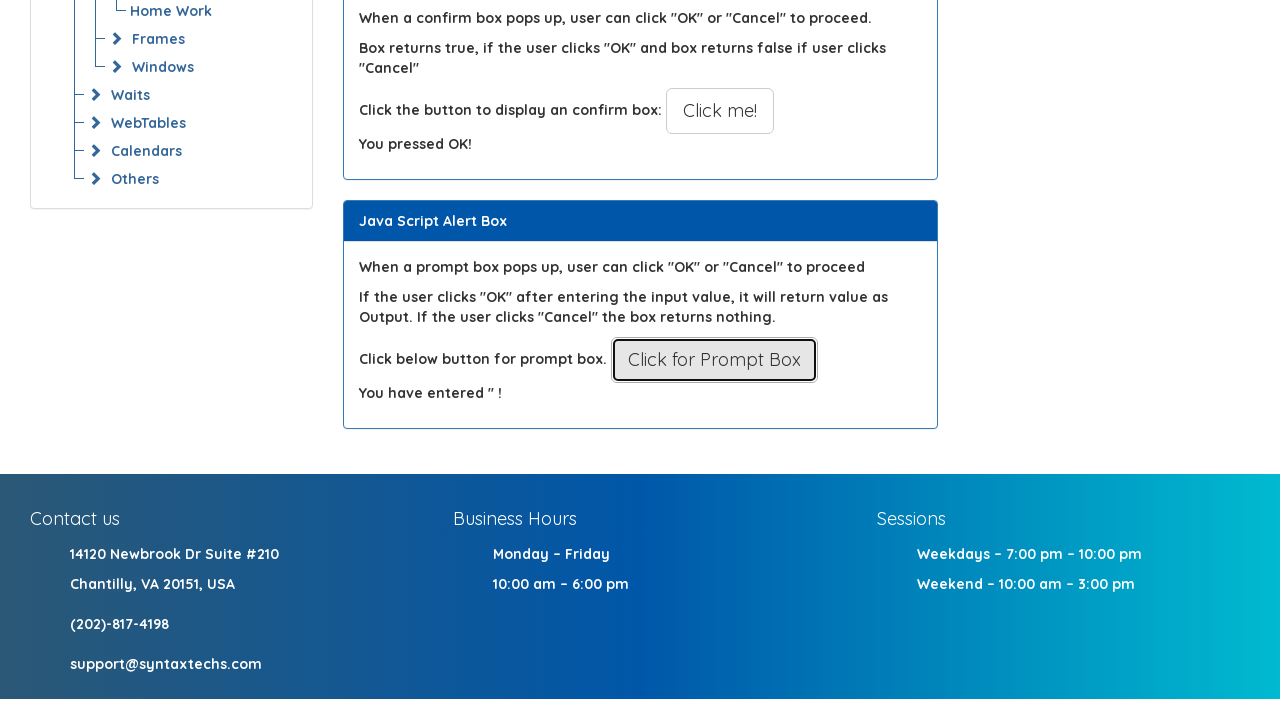

Set up dialog handler to accept prompt alert with text 'Kenny'
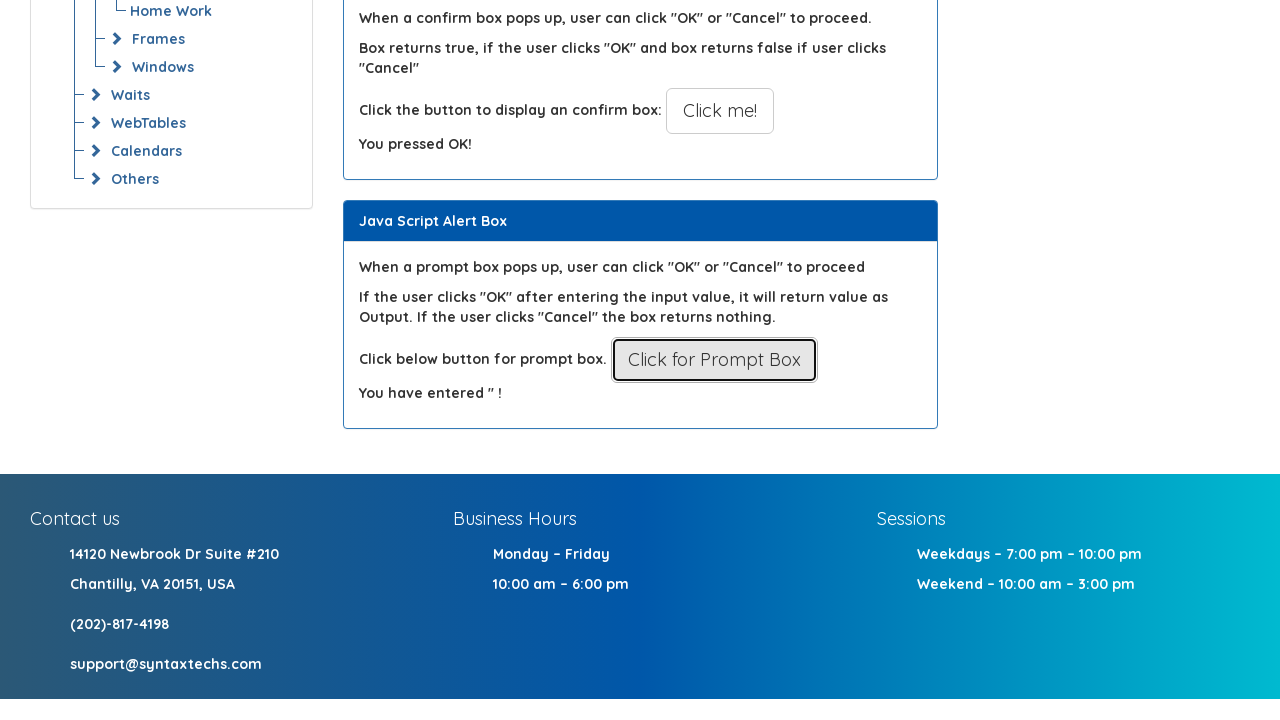

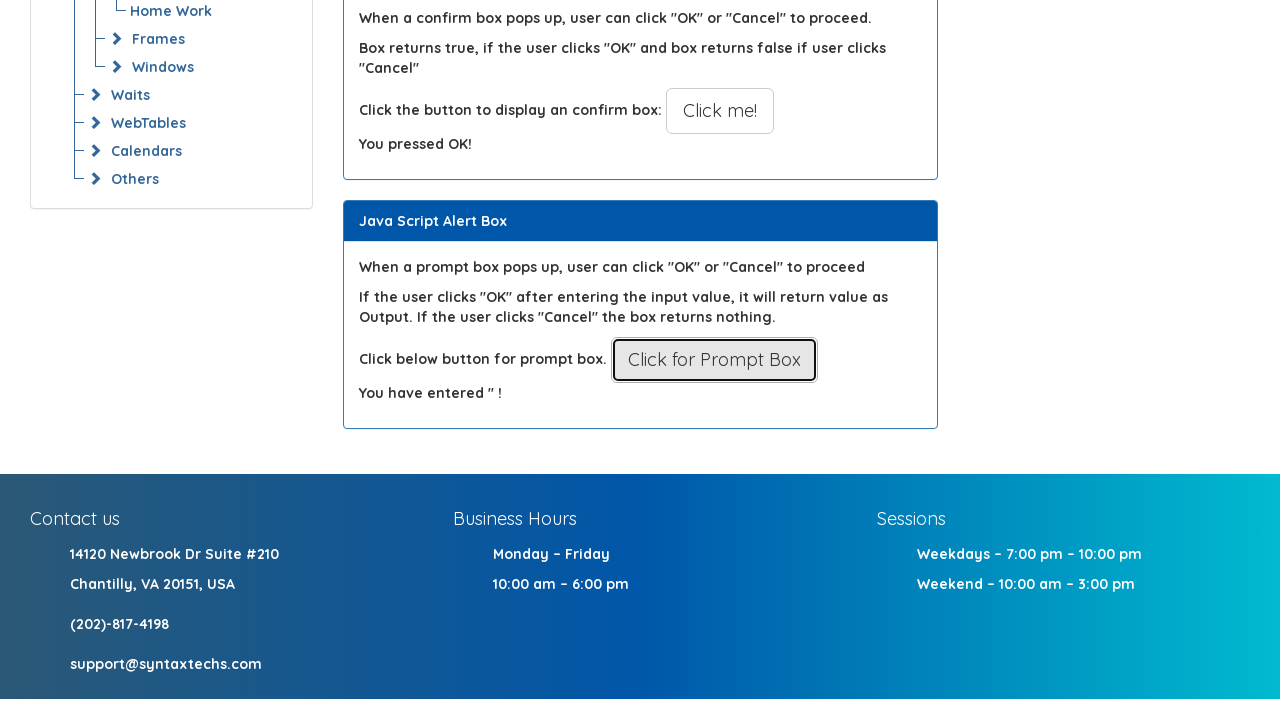